Automatically scrolls down the GeeksforGeeks homepage slowly until reaching the bottom of the page to load all dynamic content

Starting URL: https://www.geeksforgeeks.org/

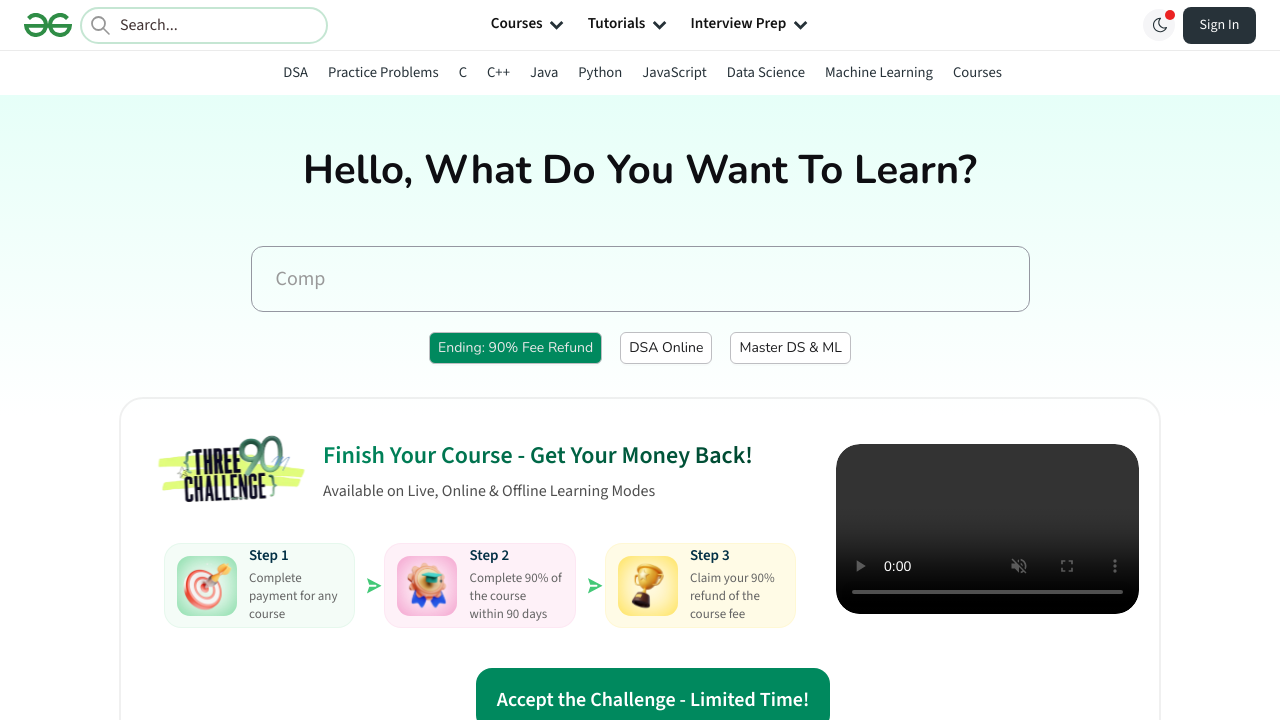

Waited for initial page load to complete (networkidle)
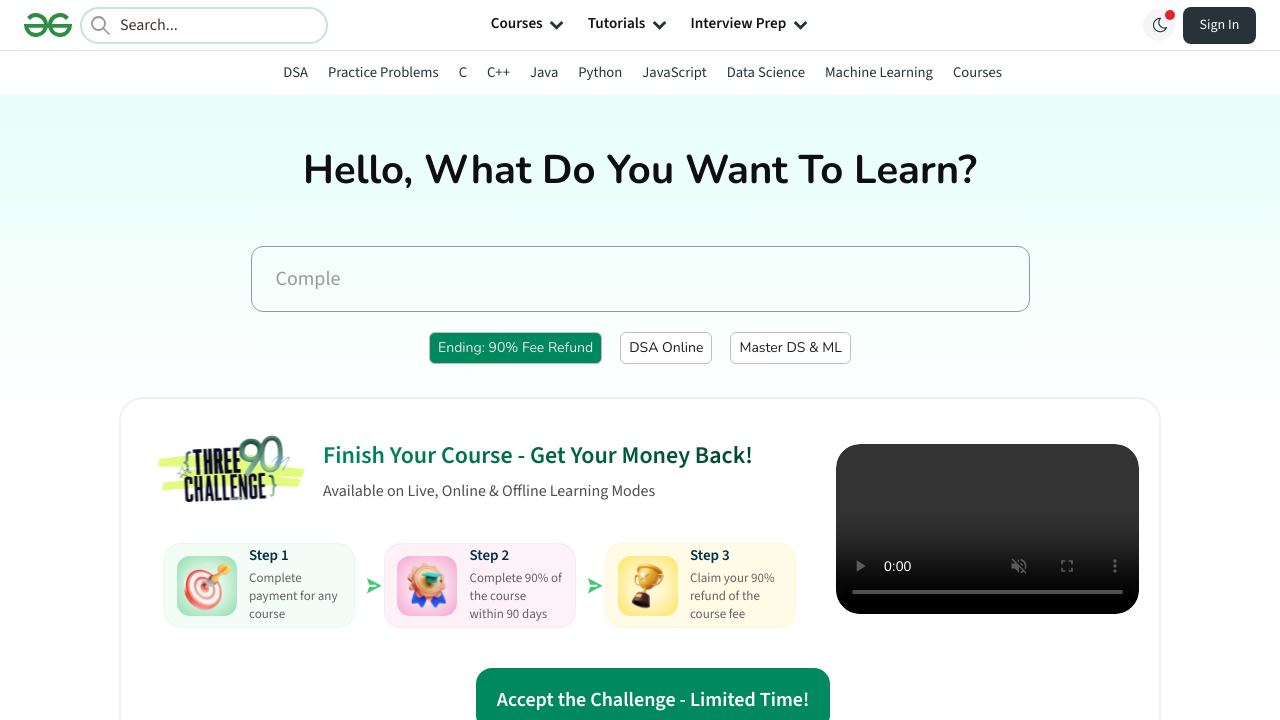

Retrieved initial page height
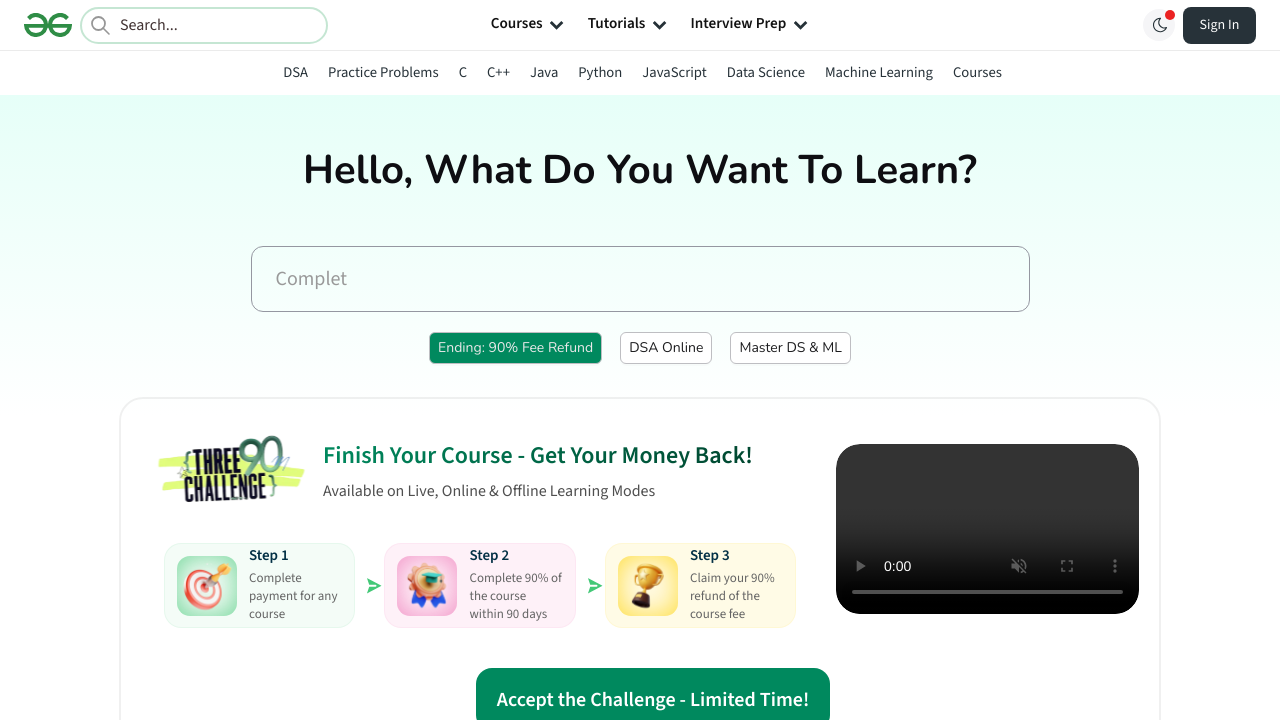

Scrolled down by 100 pixels (scroll #1)
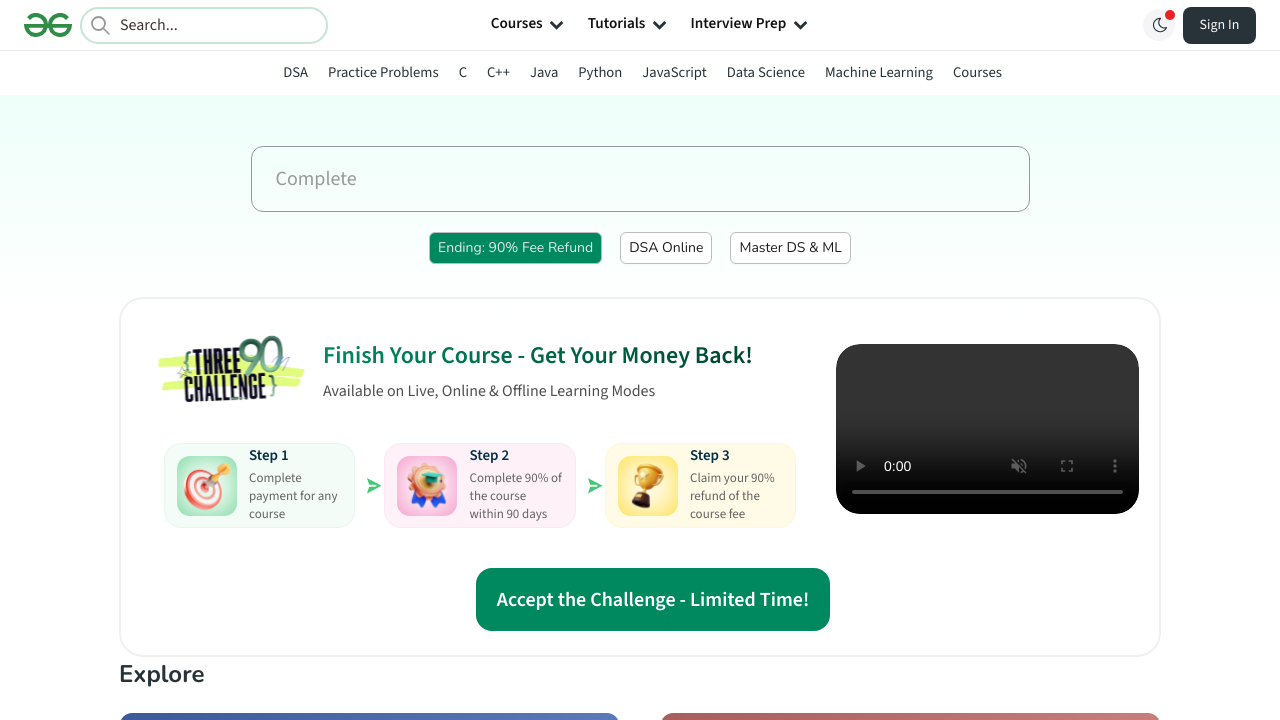

Waited 1 second for dynamic content to load
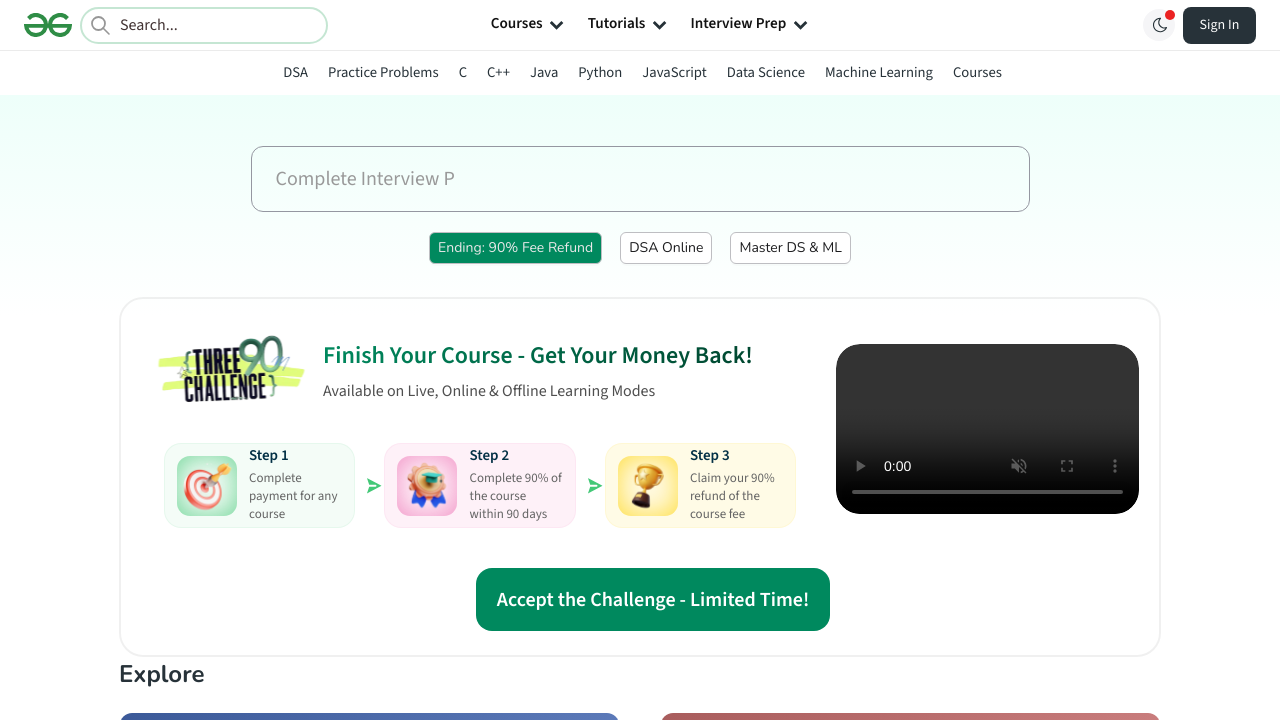

Checked page height and scroll position (height: 4176, position: 820)
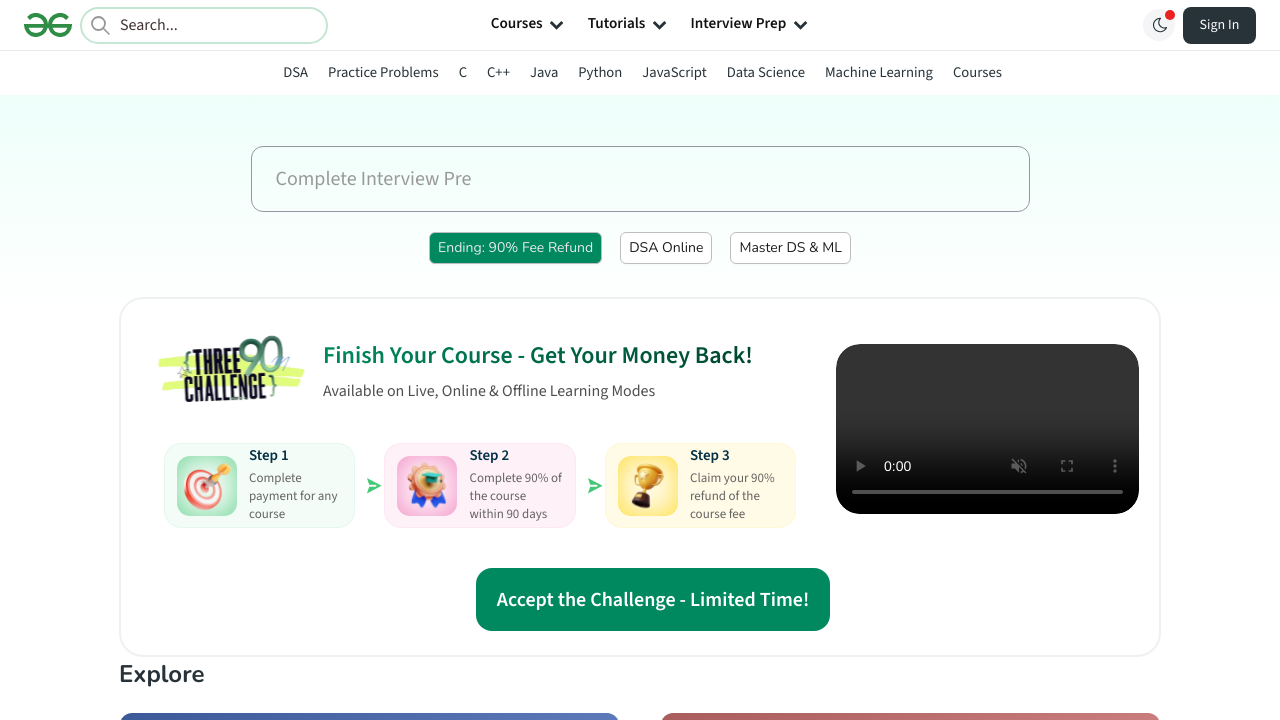

Reached bottom of page - stopped scrolling
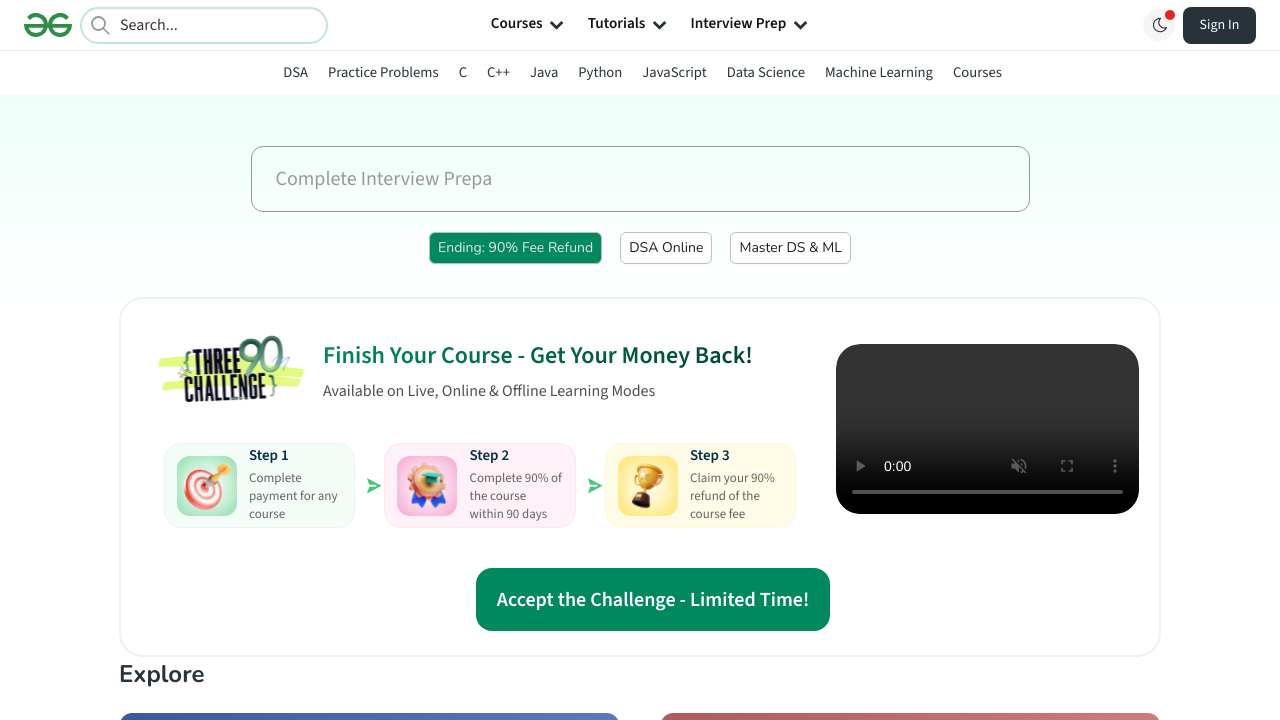

Final wait of 2 seconds to ensure all content is fully loaded
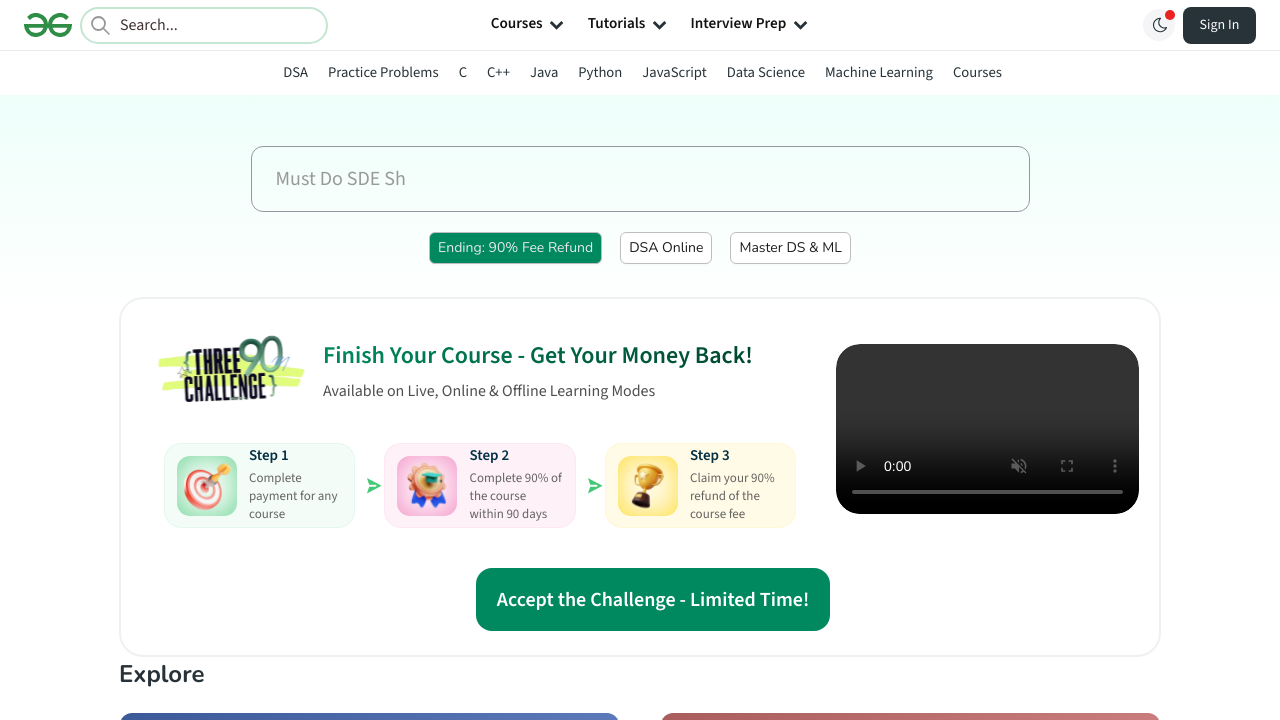

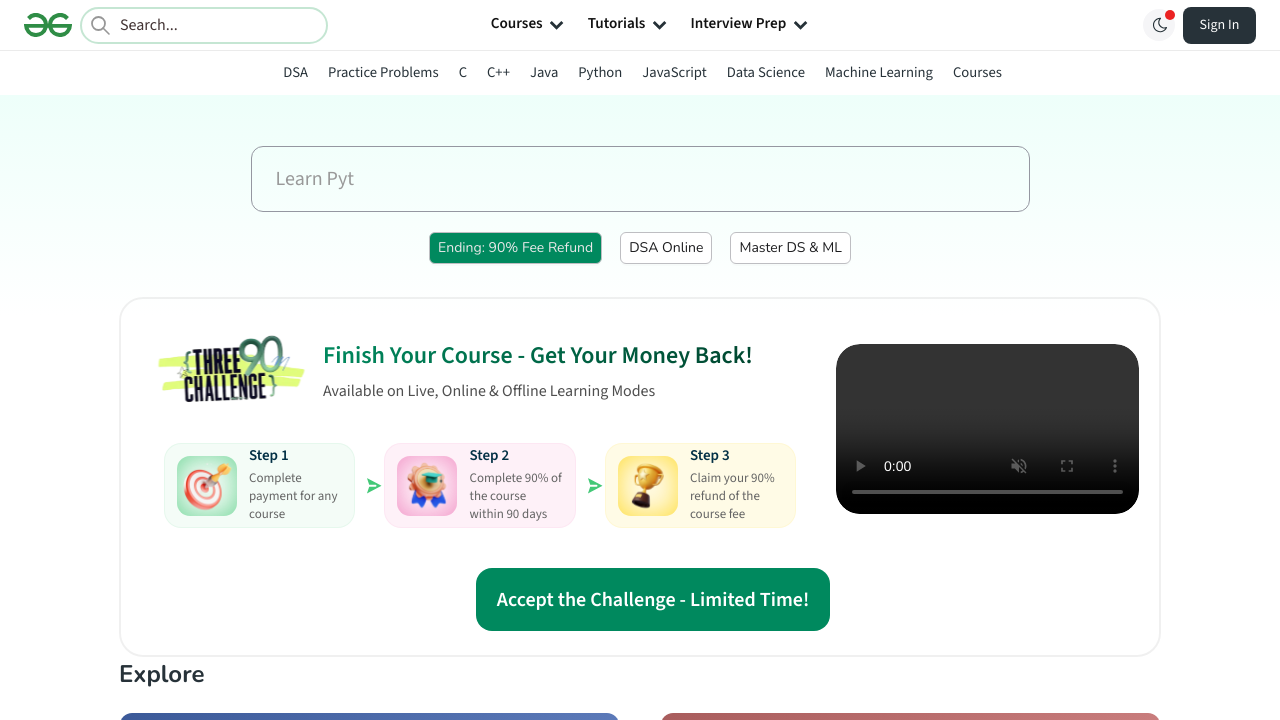